Tests GitHub issues search functionality by entering a search query with "in:title" filter and a "bug" keyword

Starting URL: https://github.com/microsoft/vscode/issues

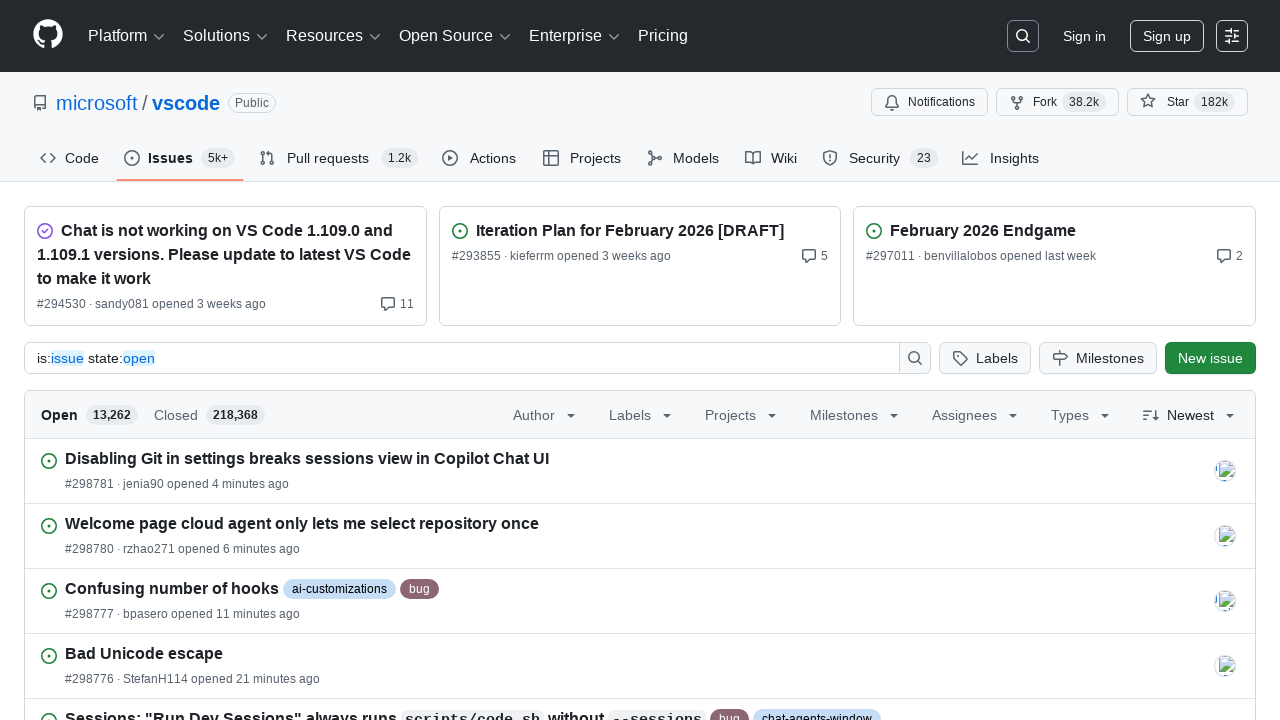

Filled repository input with 'in:title' filter on #repository-input
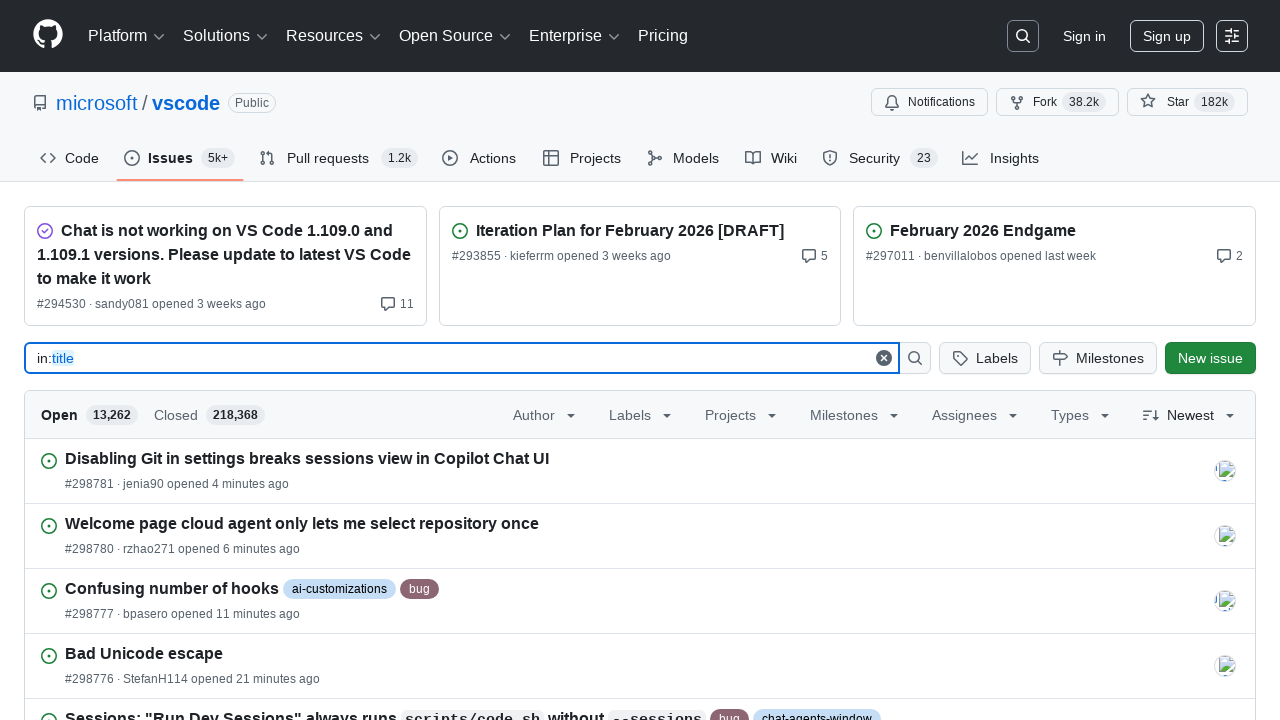

Waited 2 seconds for input to be processed
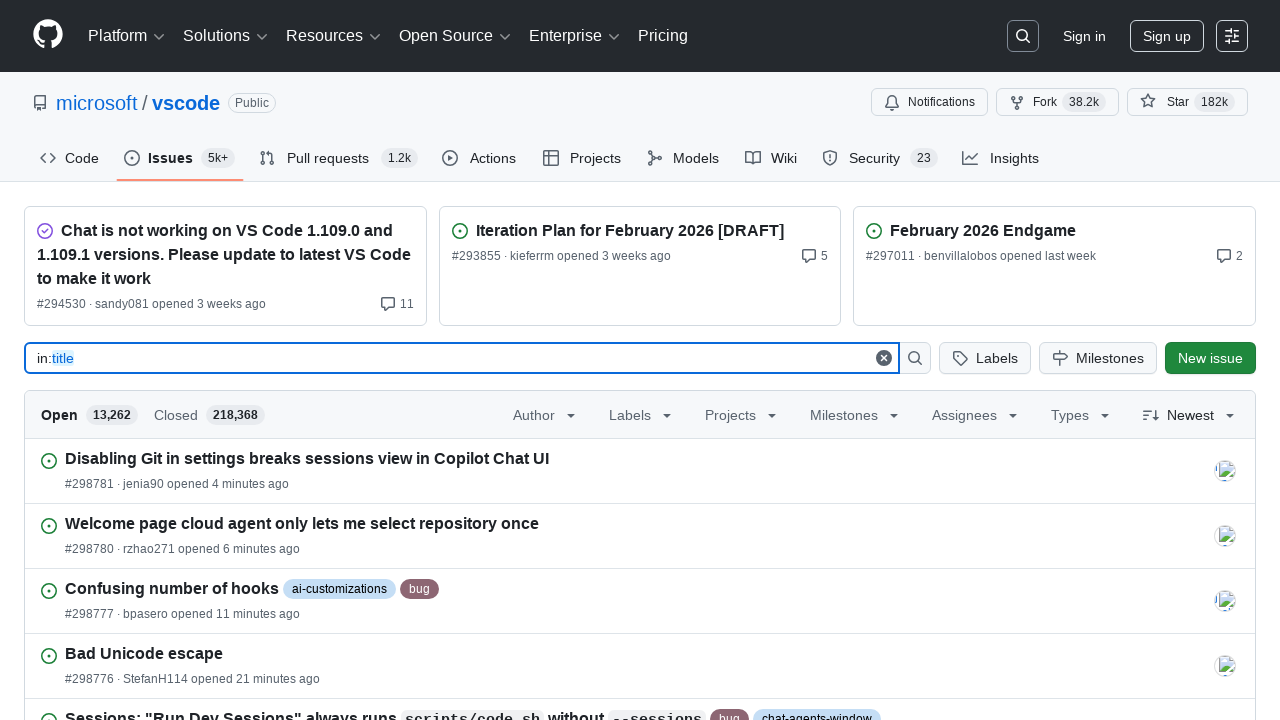

Typed ' bug' keyword into repository input on #repository-input
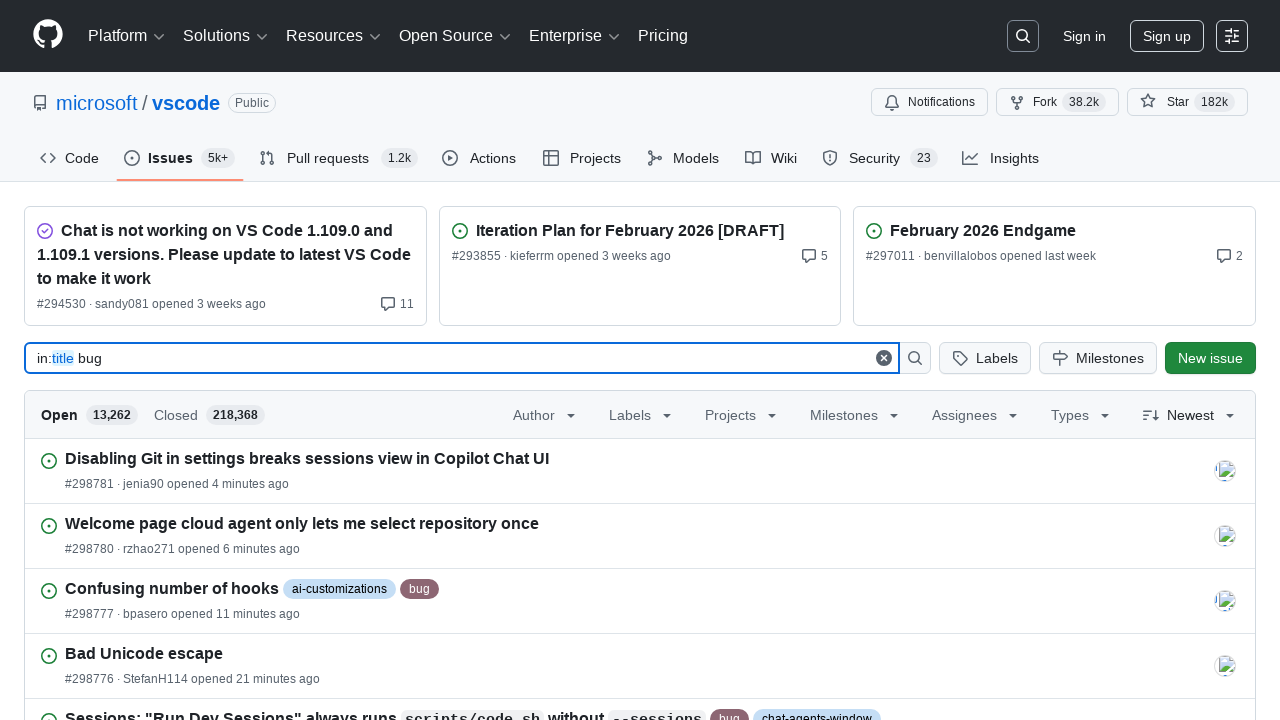

Pressed Enter to execute search with 'in:title bug' filter
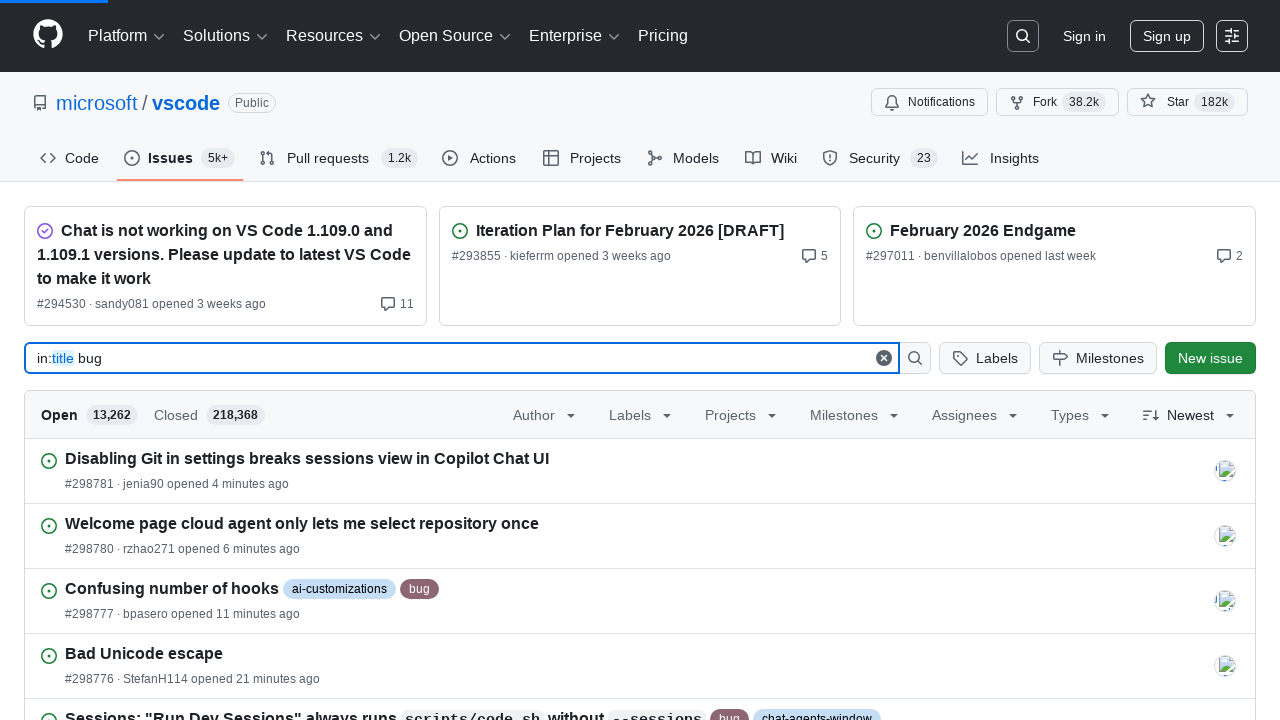

Waited 2 seconds for search results to load
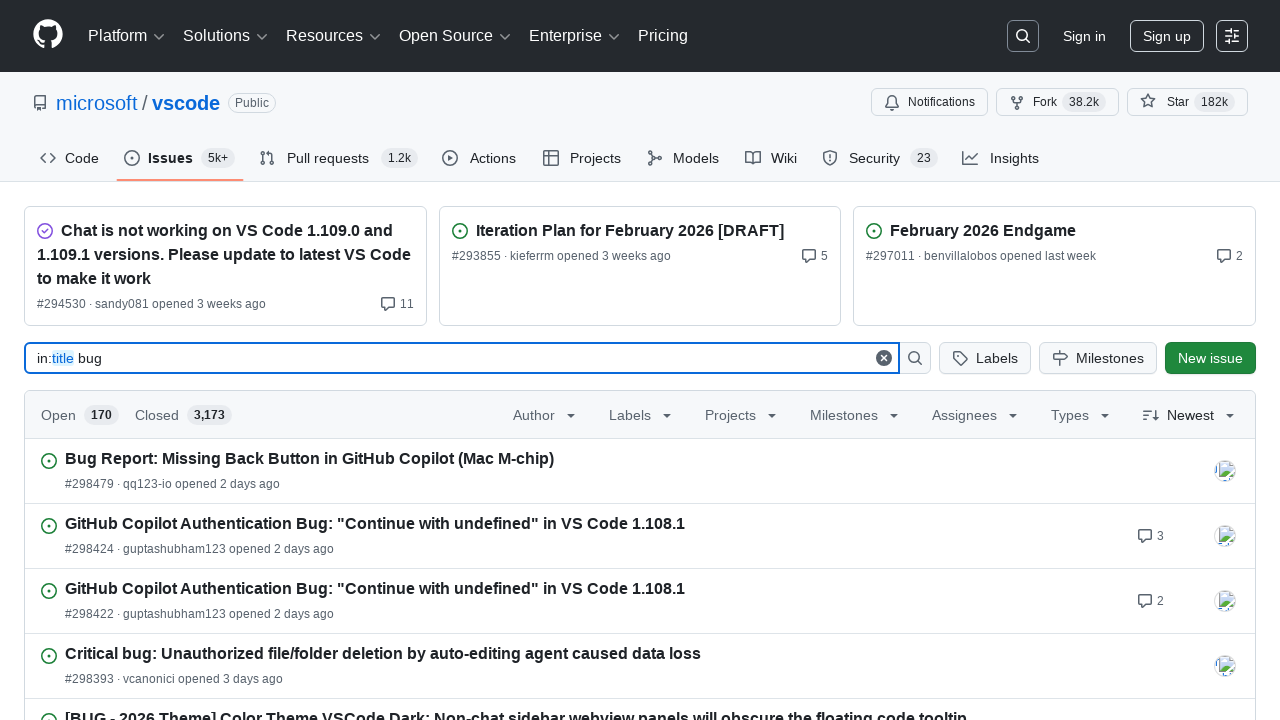

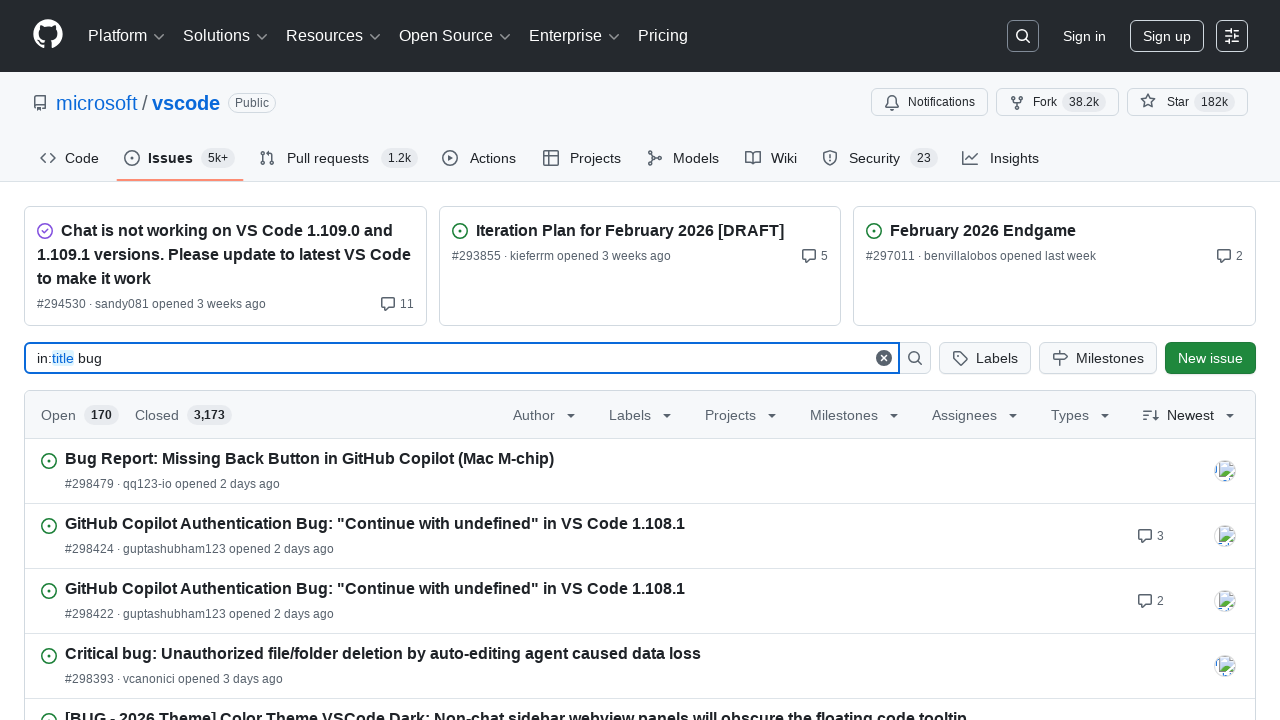